Tests checkbox functionality by verifying default states, clicking to toggle both checkboxes, and confirming the state changes are reflected correctly.

Starting URL: https://practice.cydeo.com/checkboxes

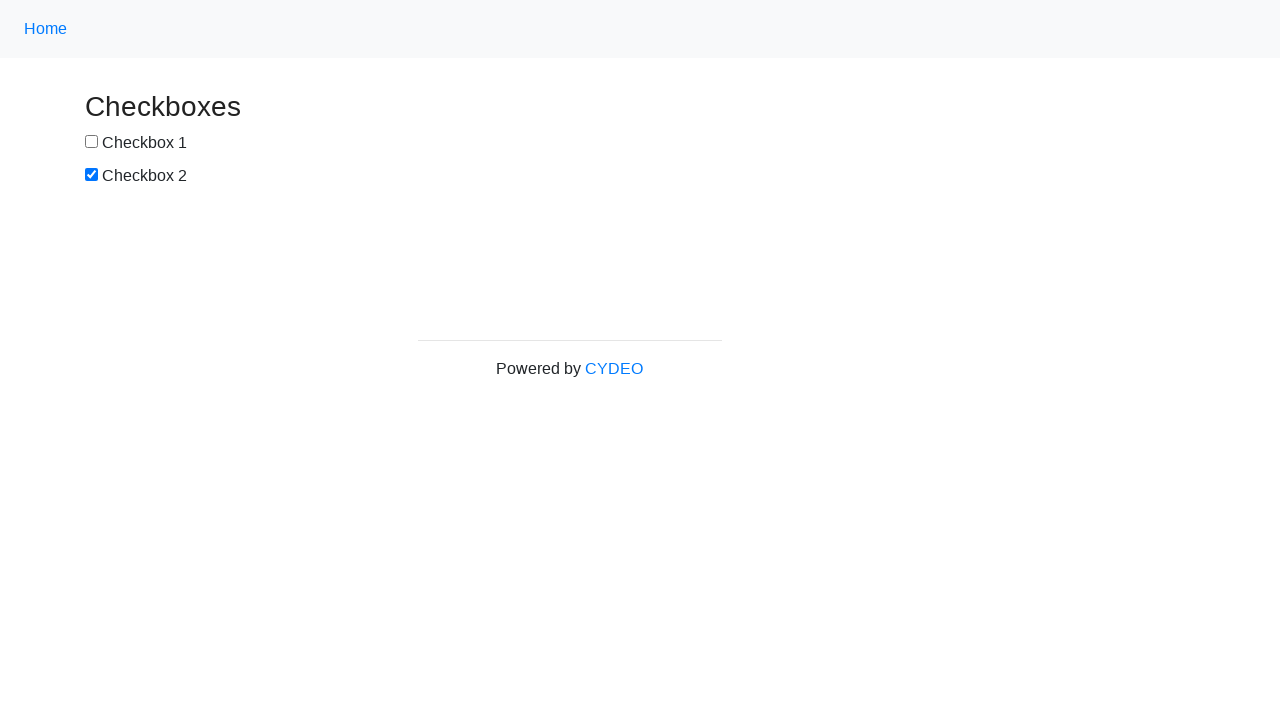

Located checkbox 1 element
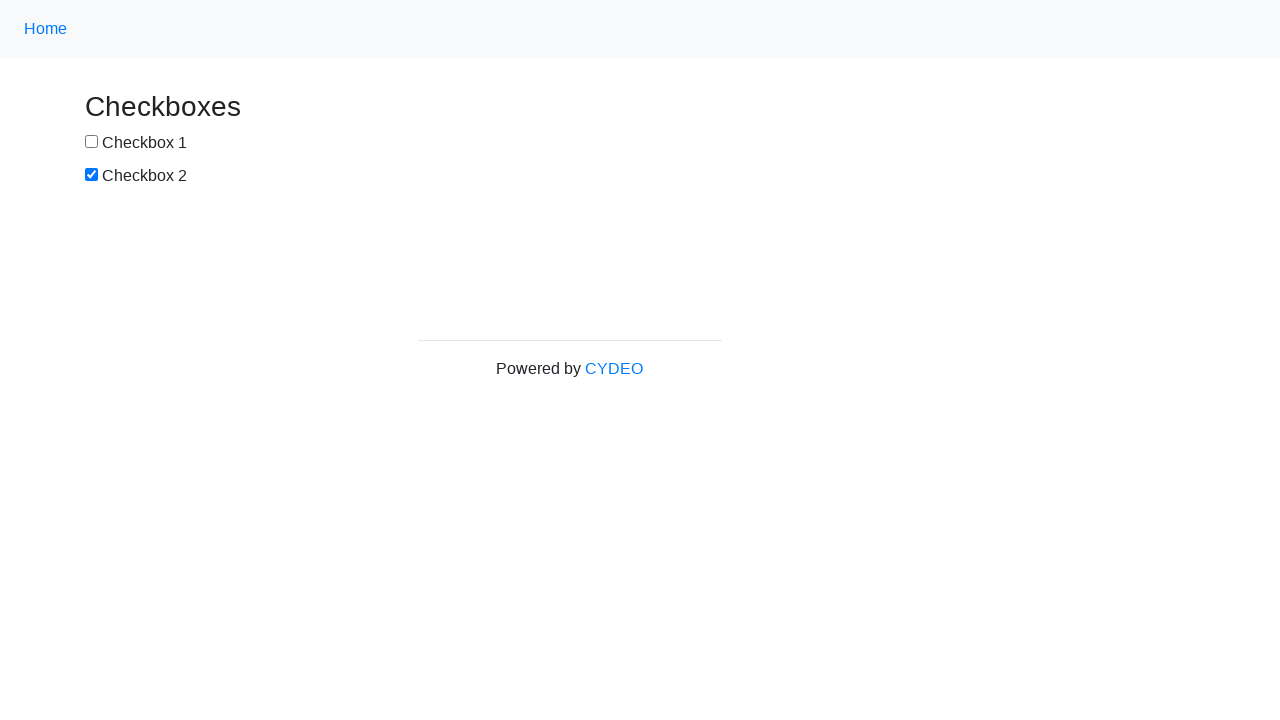

Located checkbox 2 element
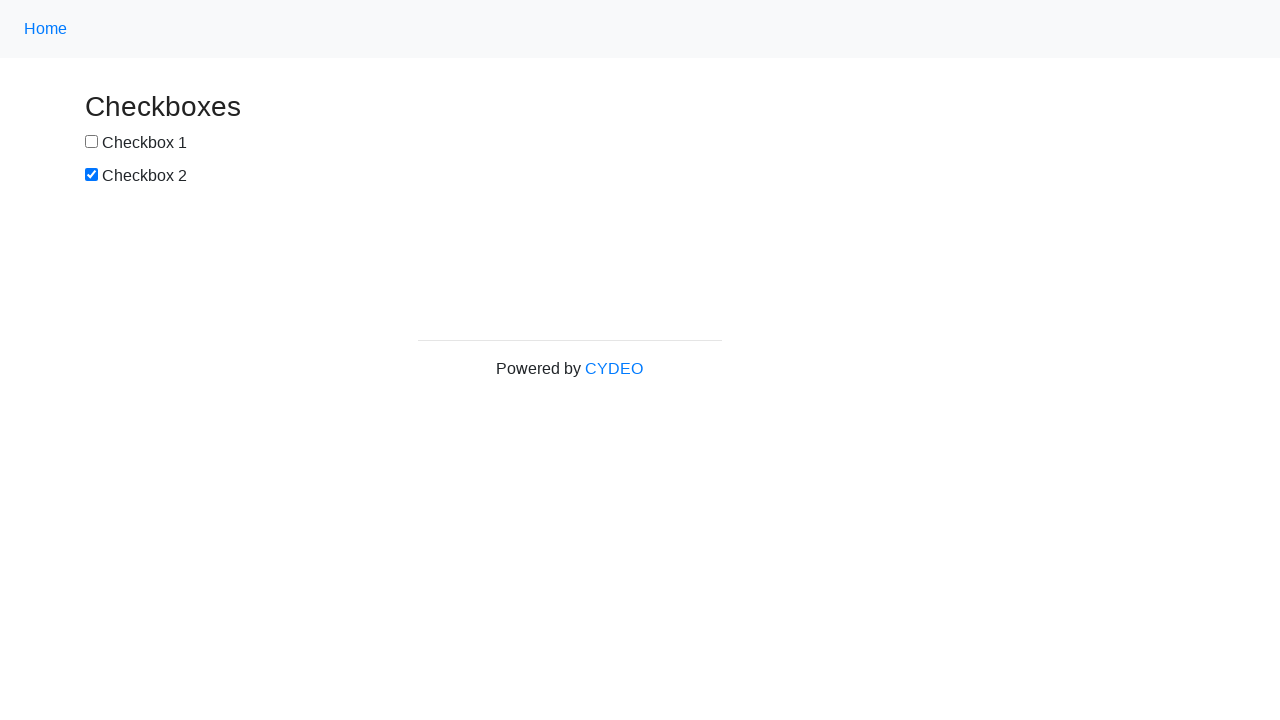

Verified checkbox 1 is not selected by default
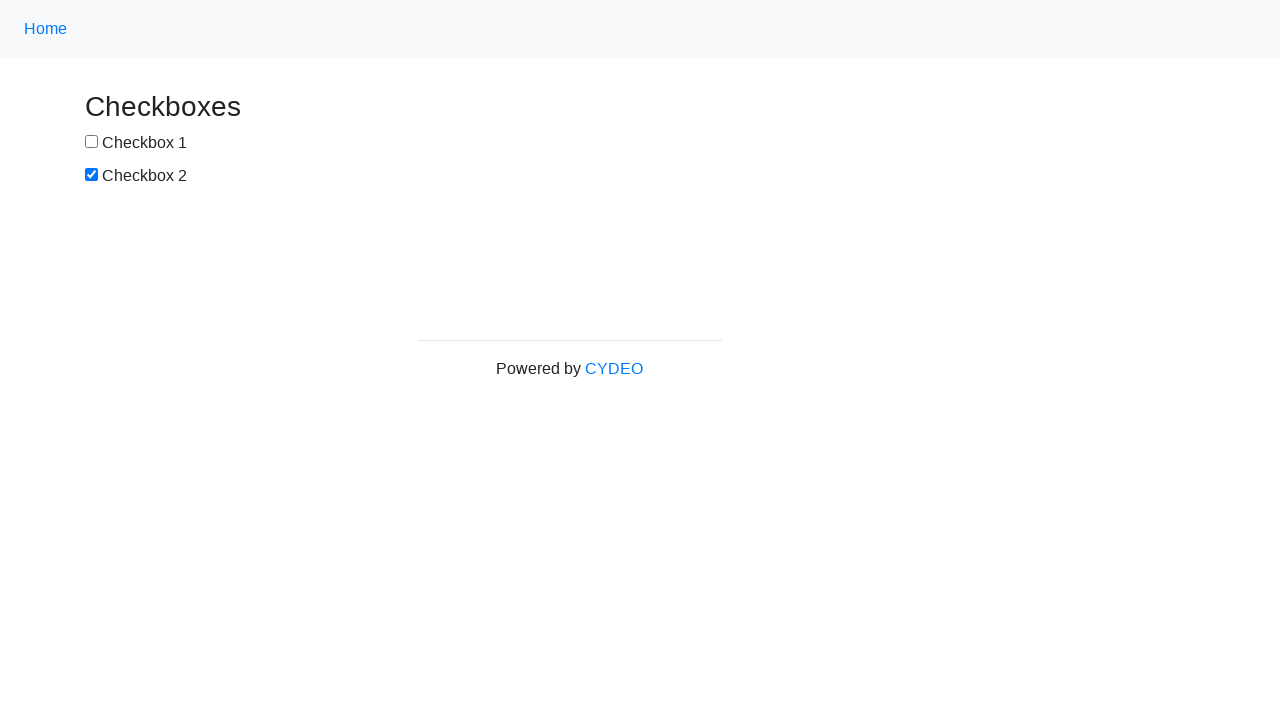

Verified checkbox 2 is selected by default
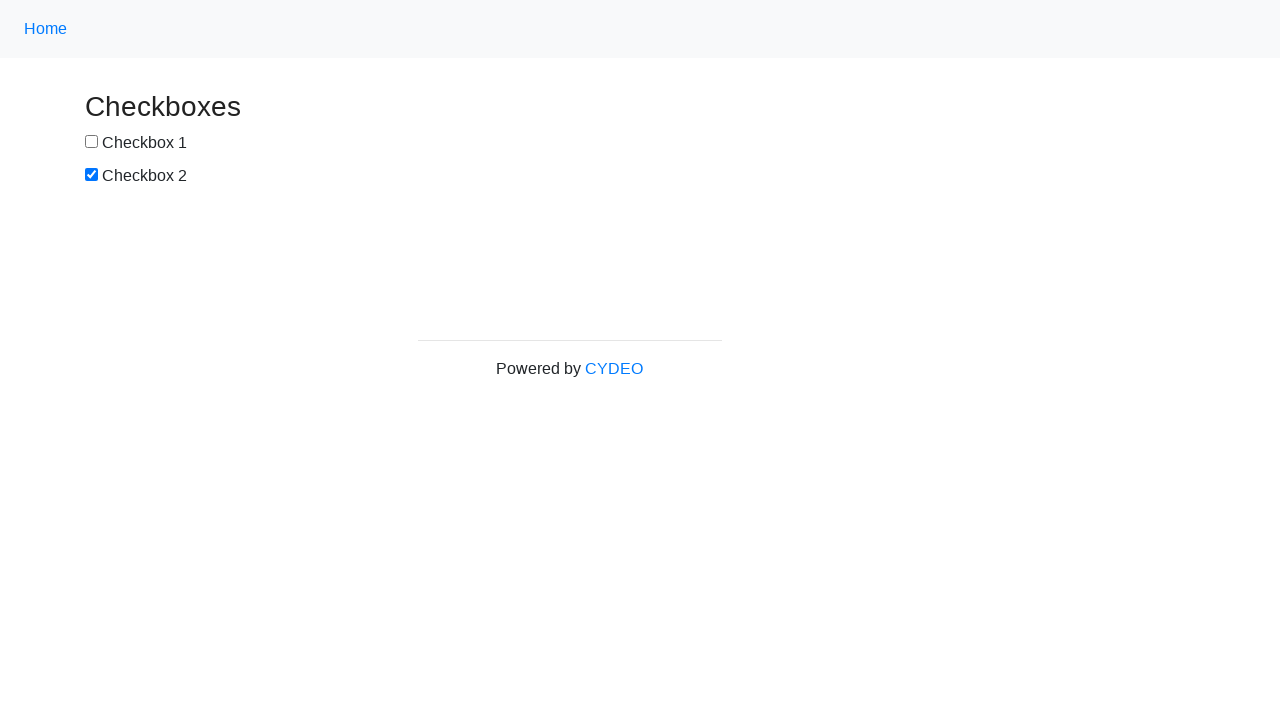

Clicked checkbox 1 to select it at (92, 142) on input[name='checkbox1']
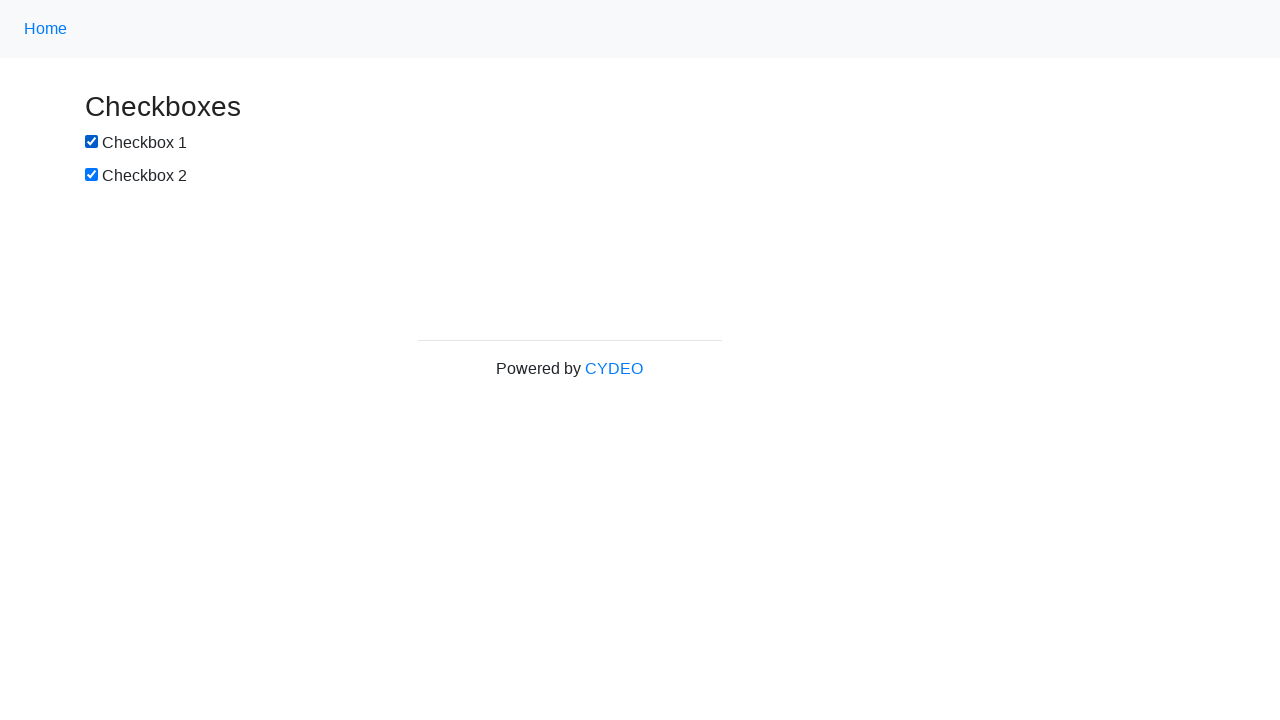

Clicked checkbox 2 to deselect it at (92, 175) on input[name='checkbox2']
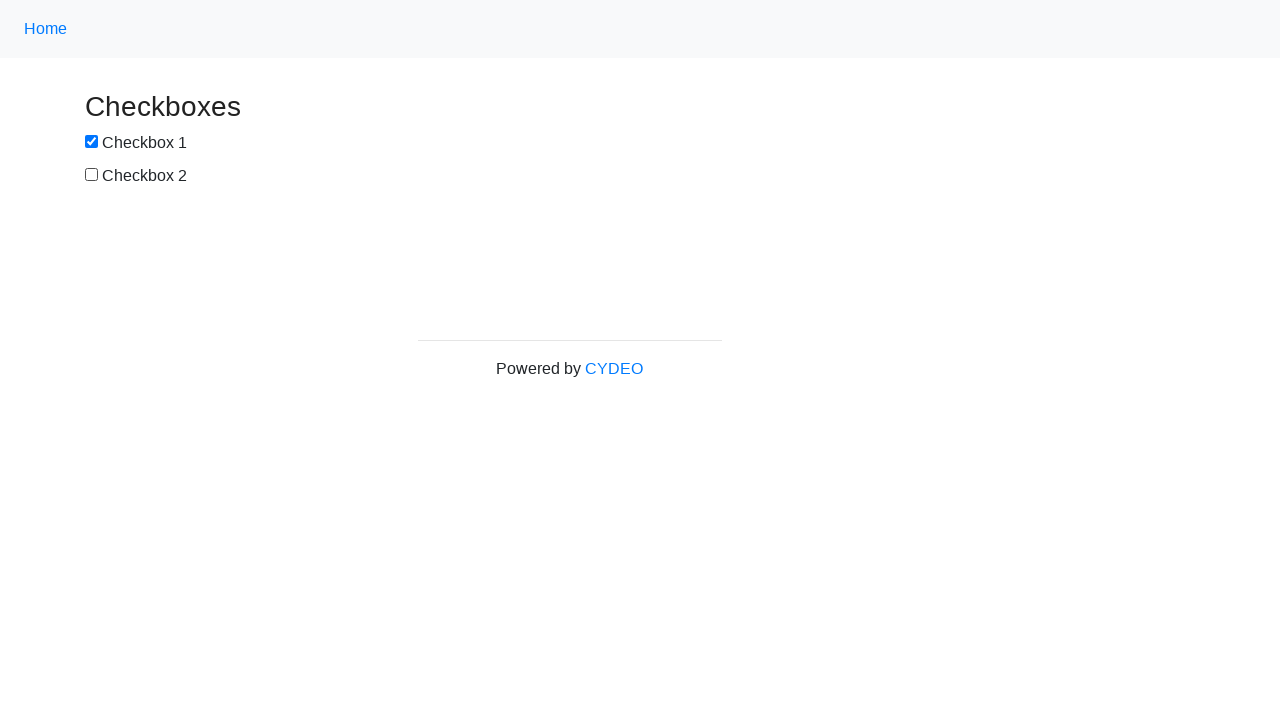

Verified checkbox 1 is now selected
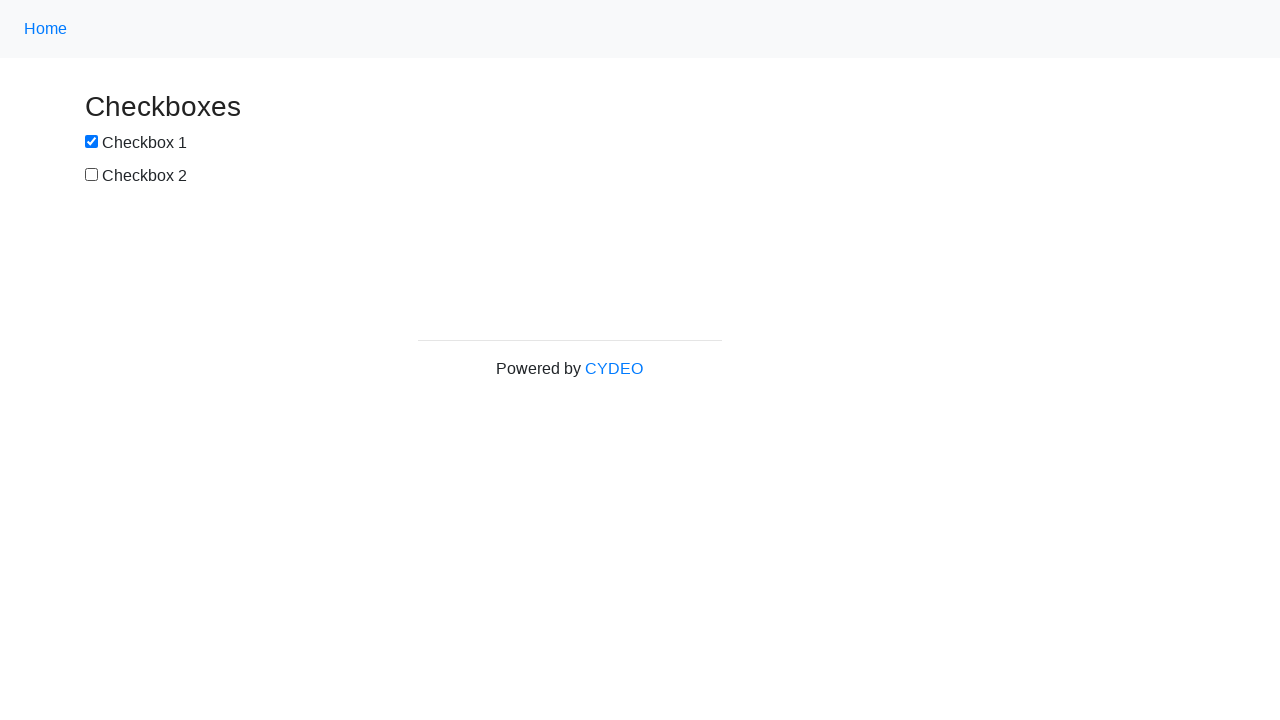

Verified checkbox 2 is now deselected
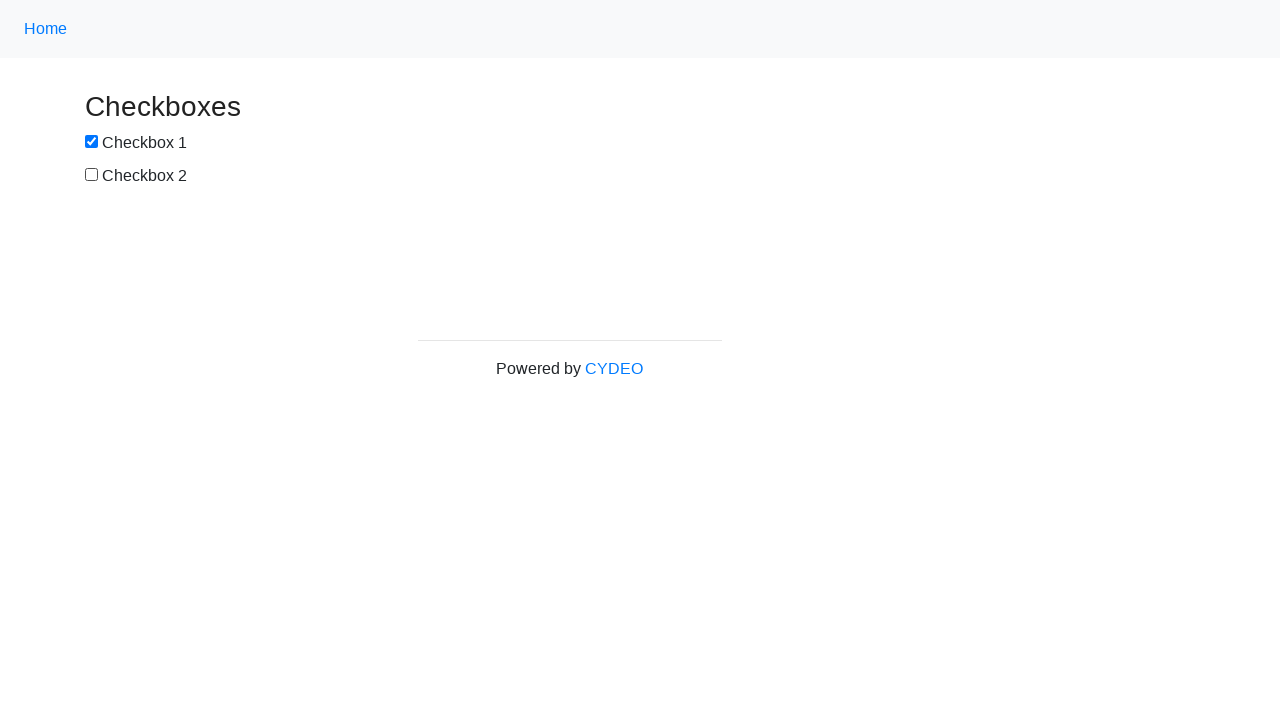

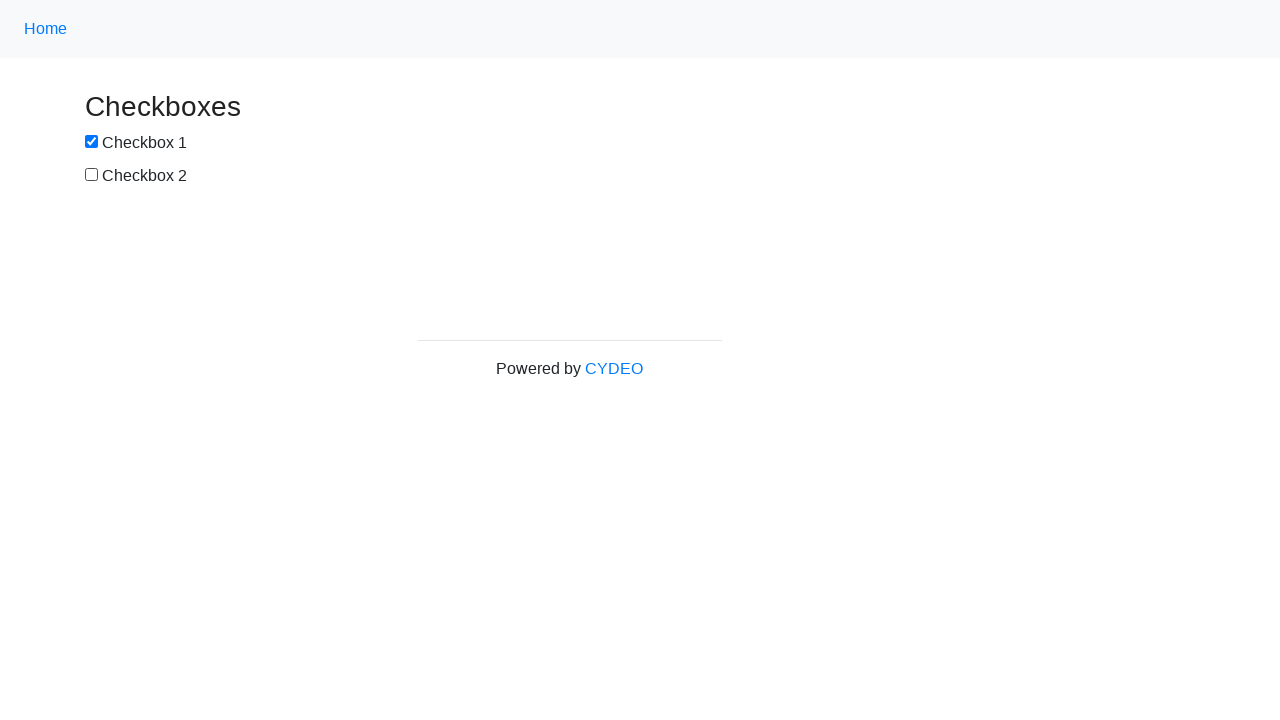